Tests HTML-based SweetAlert popup by clicking a button that triggers the SweetAlert modal

Starting URL: https://sweetalert.js.org/

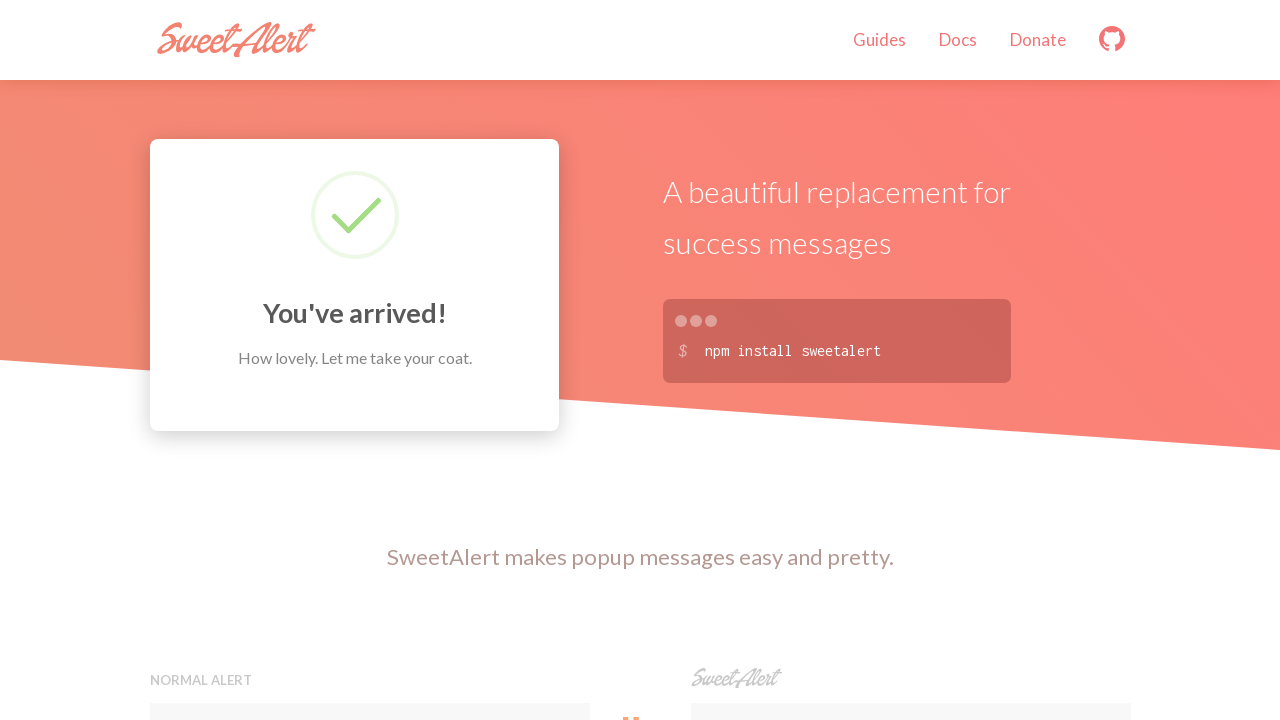

Clicked button to trigger SweetAlert HTML popup at (910, 360) on xpath=//button[contains(@onclick,'swal')]
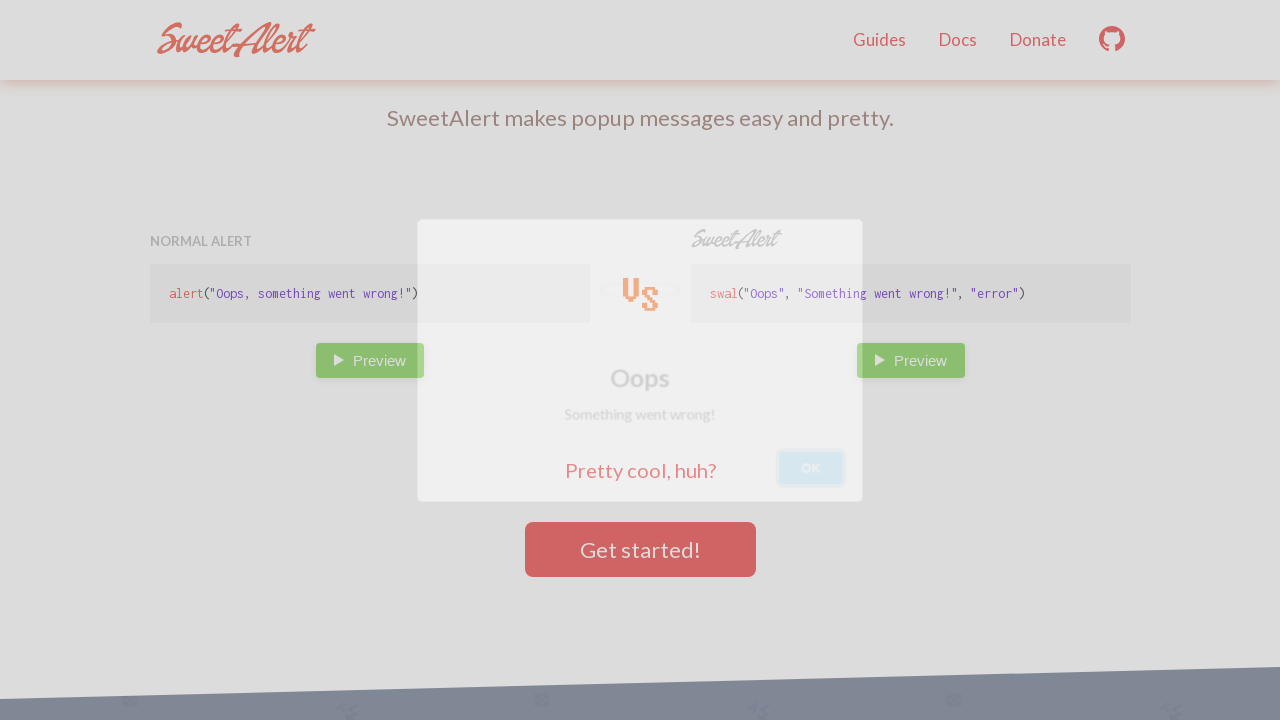

SweetAlert modal appeared on the page
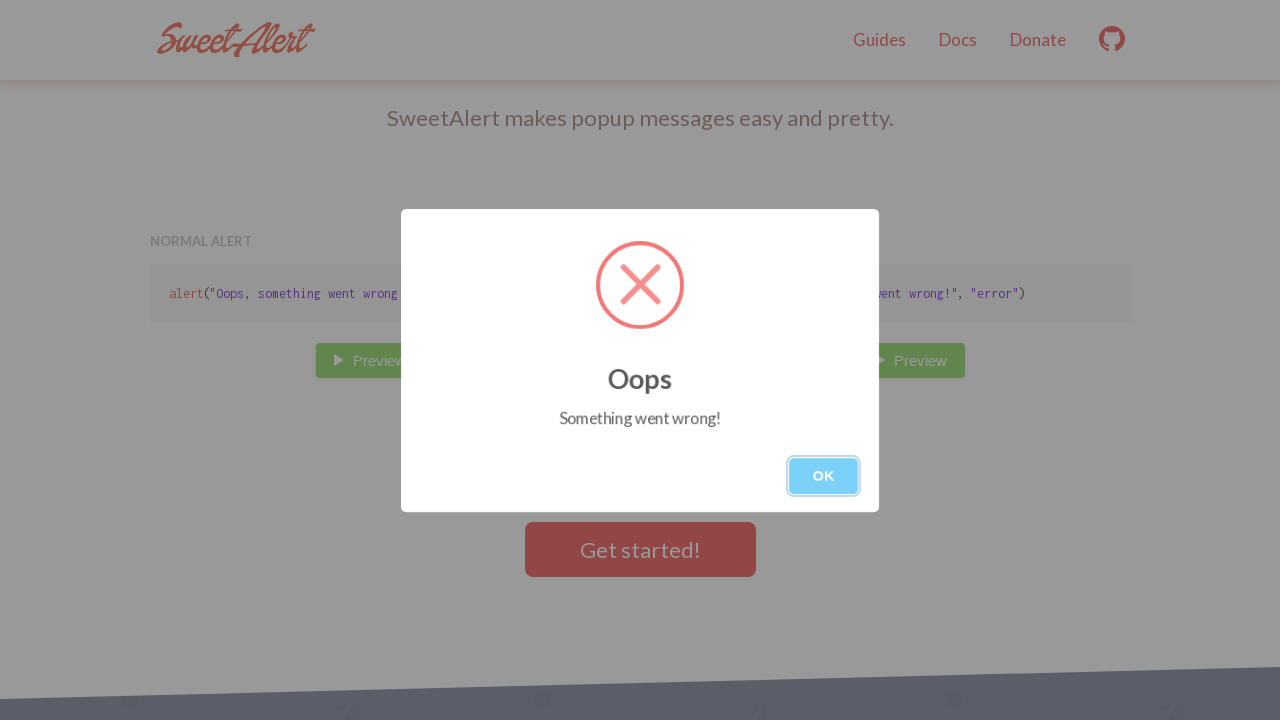

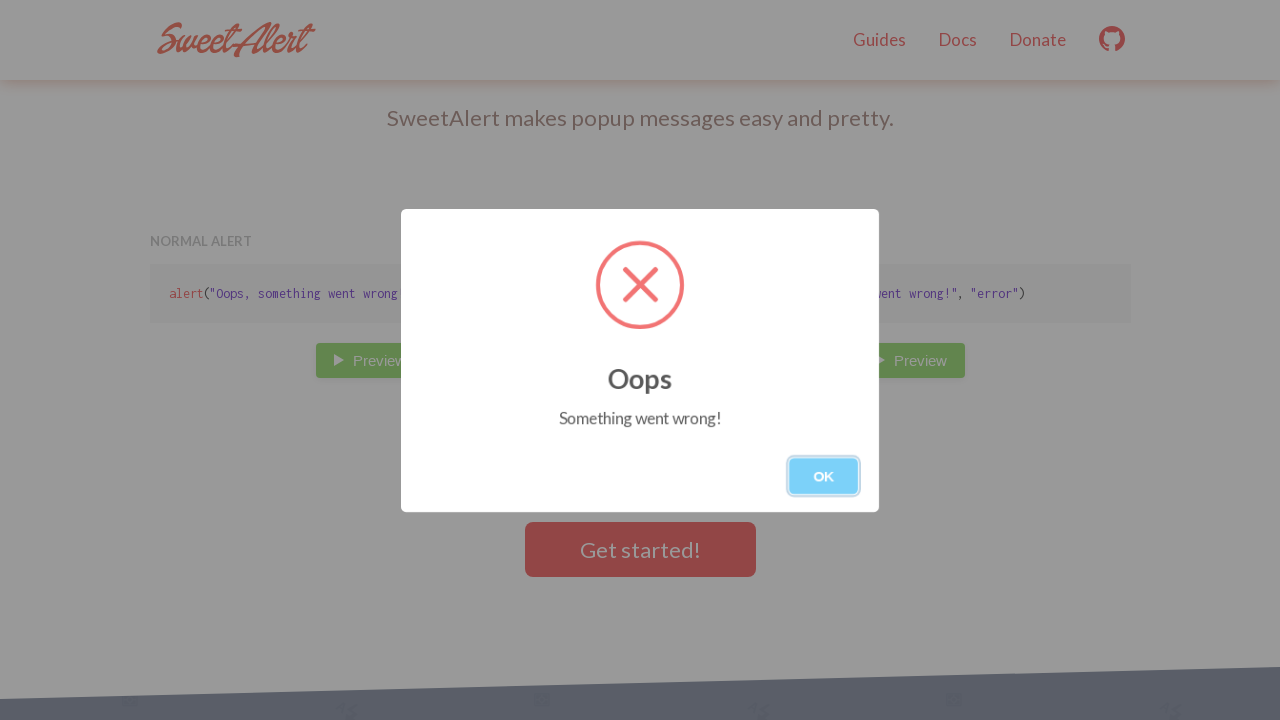